Tests a registration form by filling out all required fields (first name, last name, email, phone, address) and submitting, then verifies successful registration message appears.

Starting URL: http://suninjuly.github.io/registration1.html

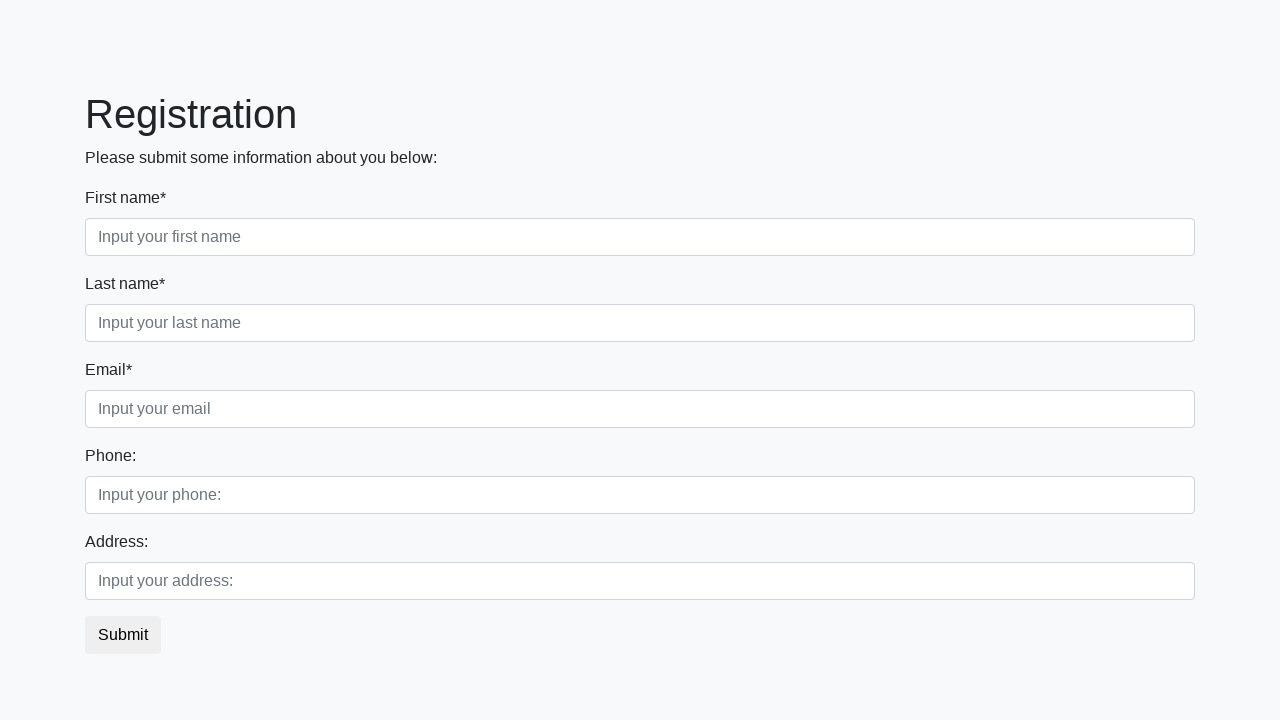

Filled first name field with 'Ivan' on input[placeholder="Input your first name"]
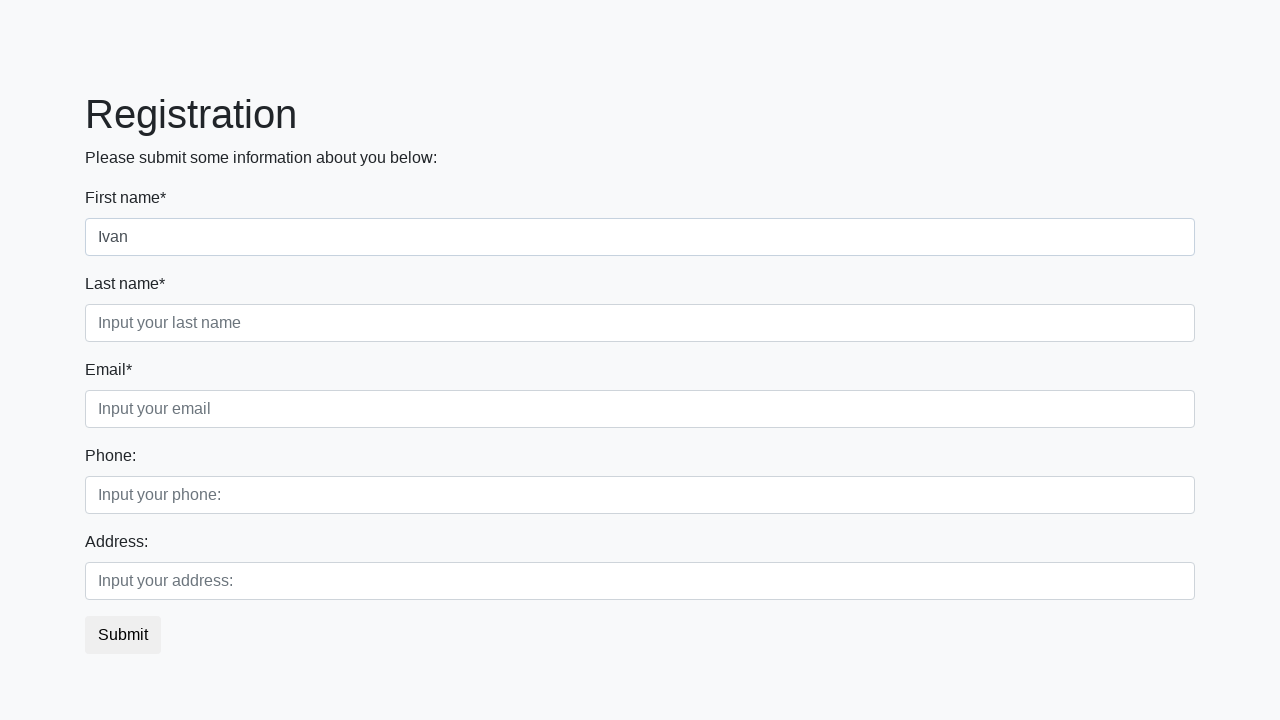

Filled last name field with 'Petrov' on input[placeholder="Input your last name"]
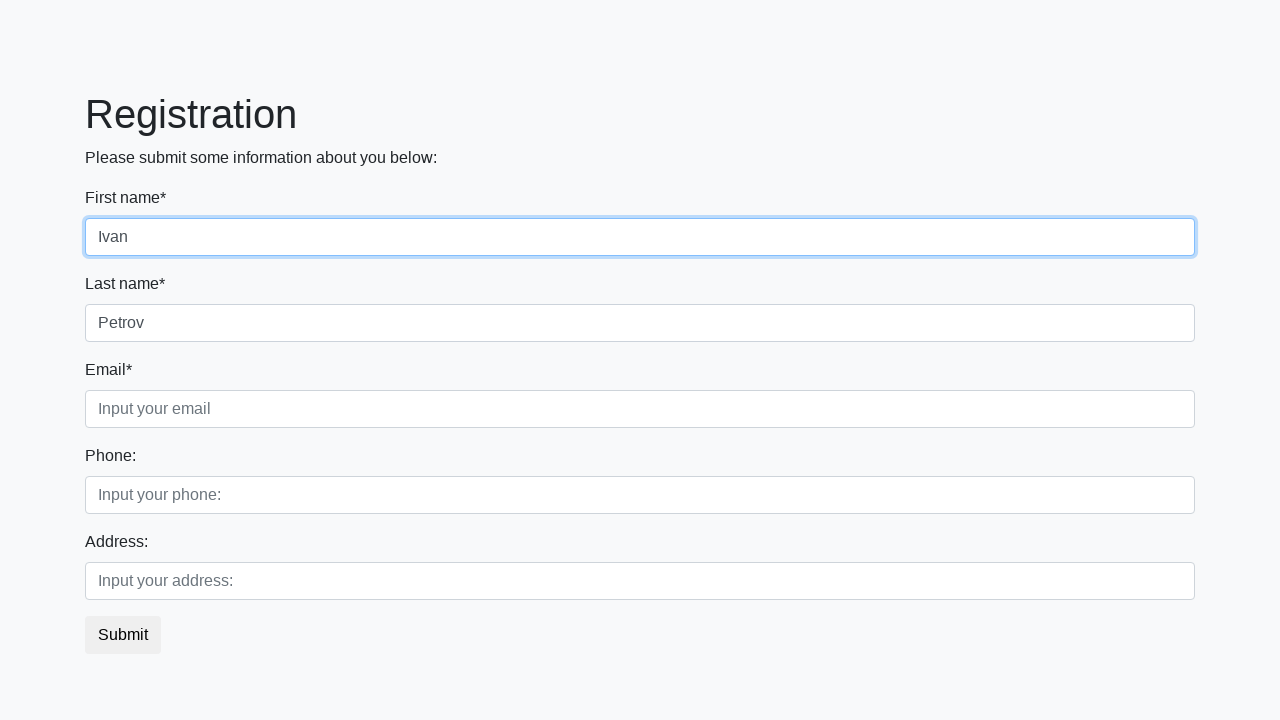

Filled email field with 'leningrad@list.ru' on input[placeholder="Input your email"]
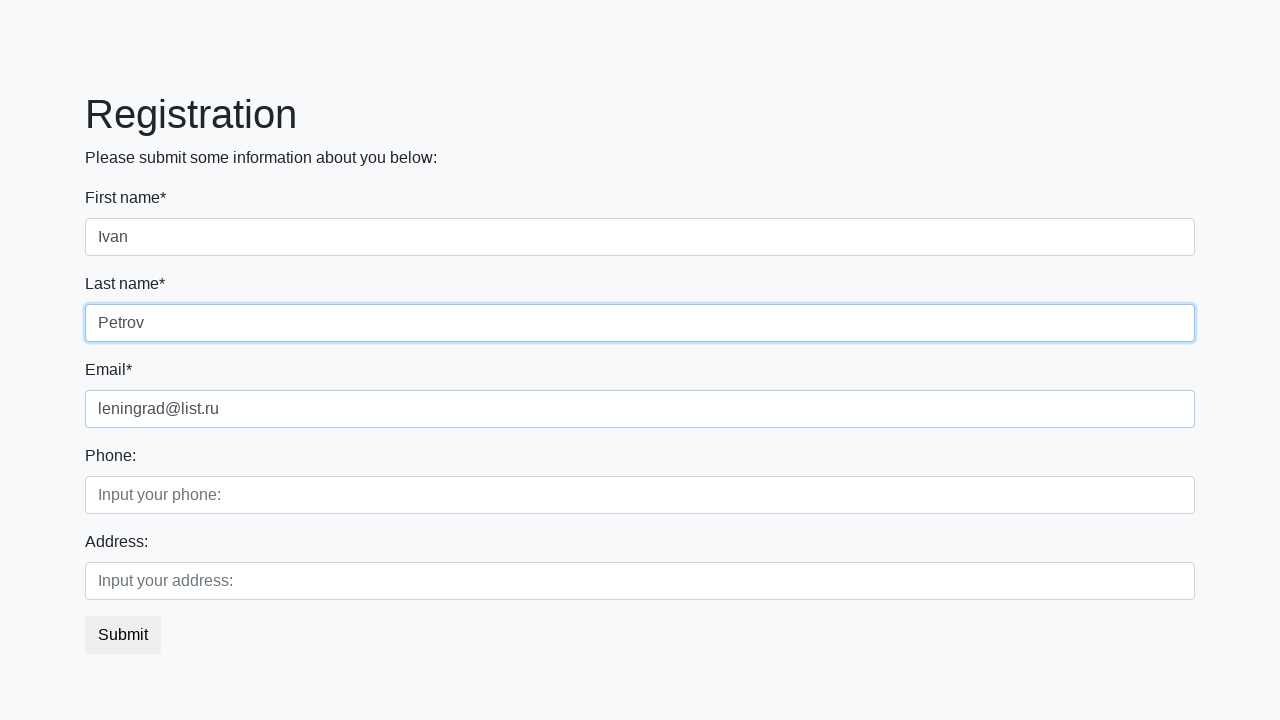

Filled phone field with '8-9567-456-34-56' on input[placeholder="Input your phone:"]
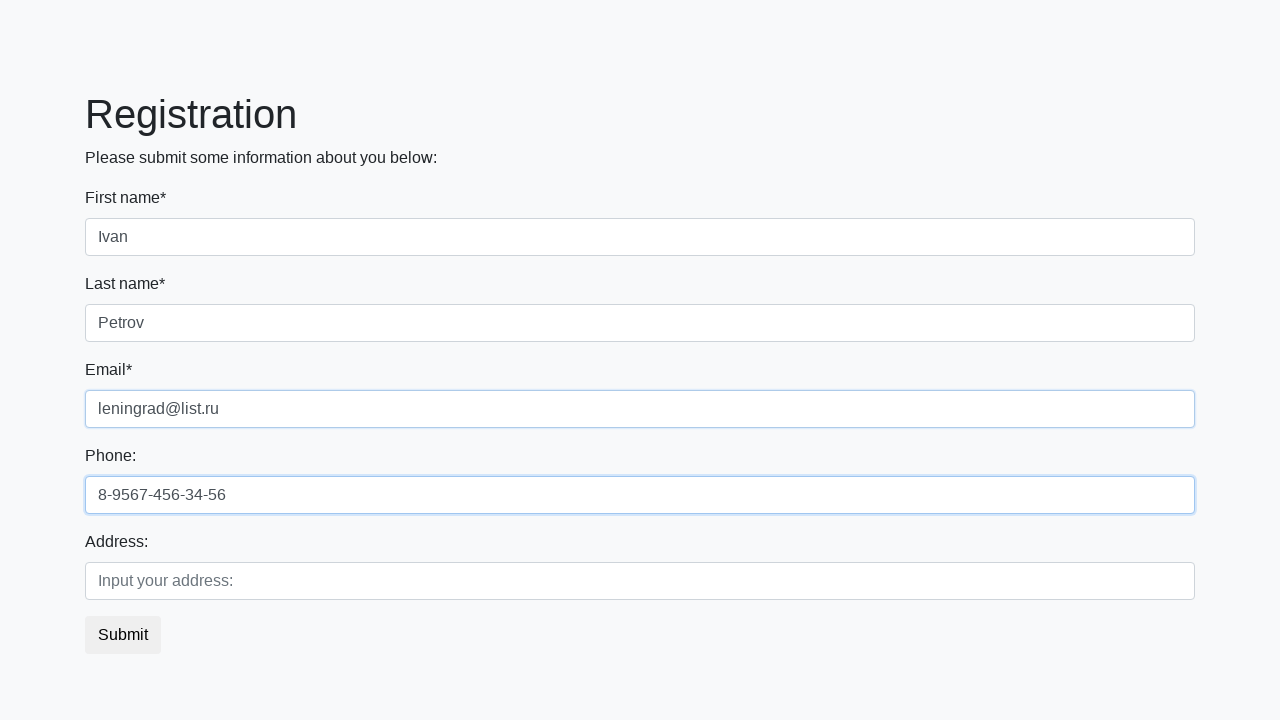

Filled address field with 'Smolensk' on input[placeholder="Input your address:"]
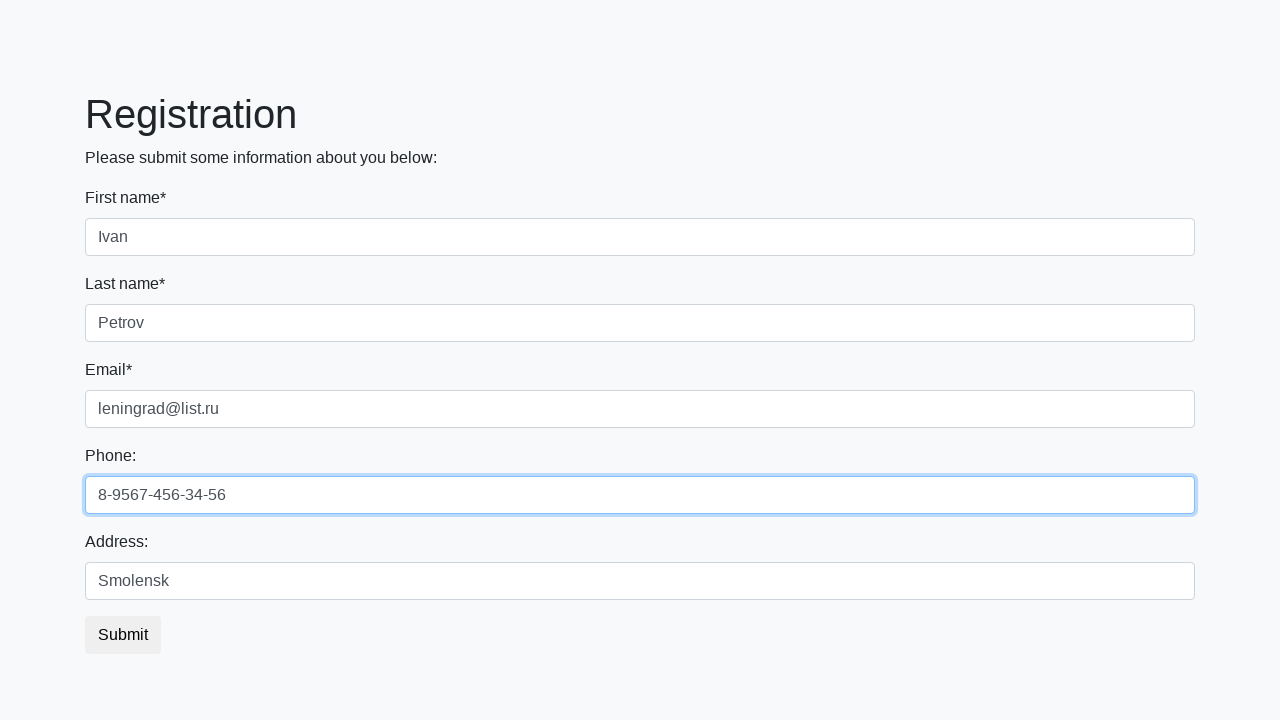

Clicked submit button to register at (123, 635) on button.btn
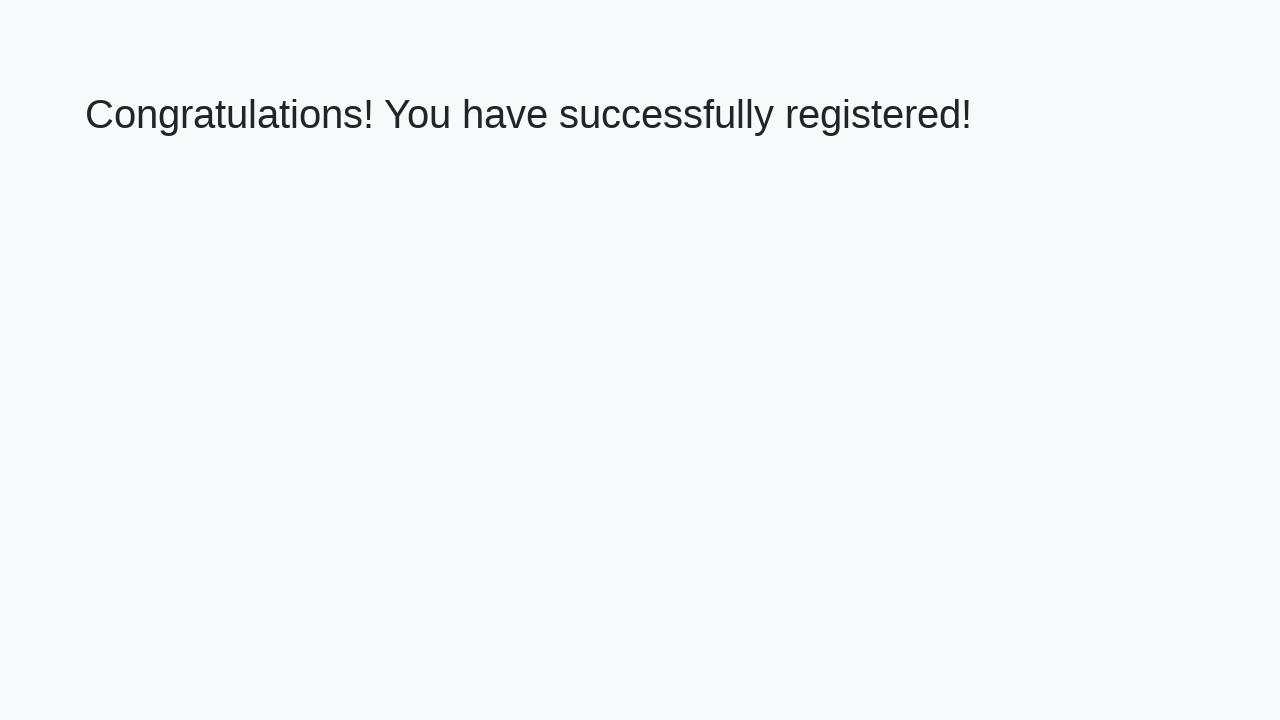

Registration success message appeared
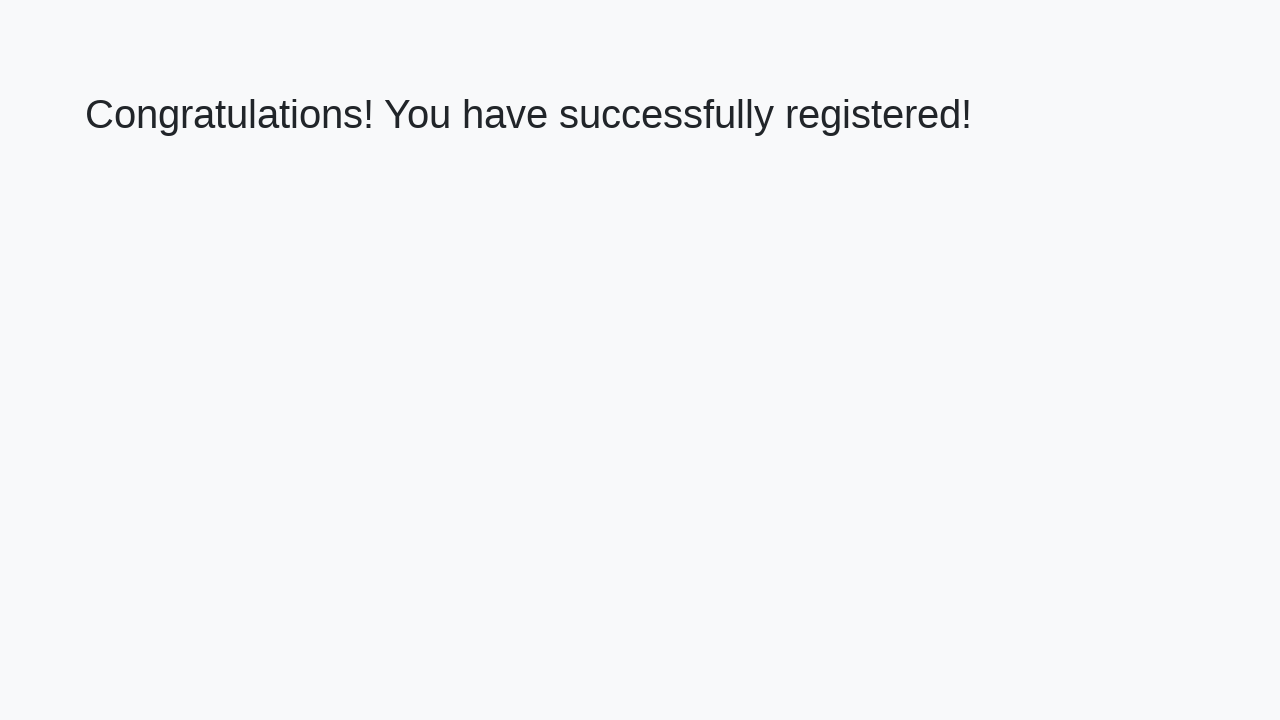

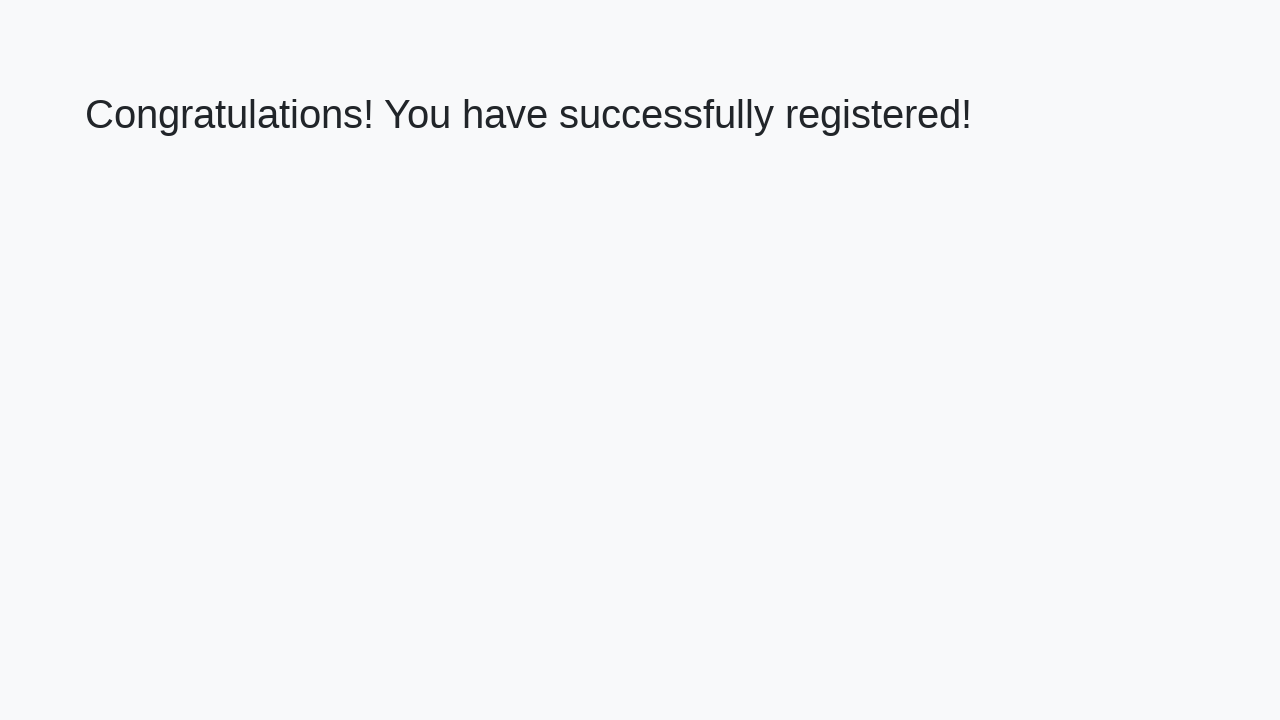